Fills and submits contact form with name, email, subject, message, and file upload

Starting URL: https://automationexercise.com/contact_us

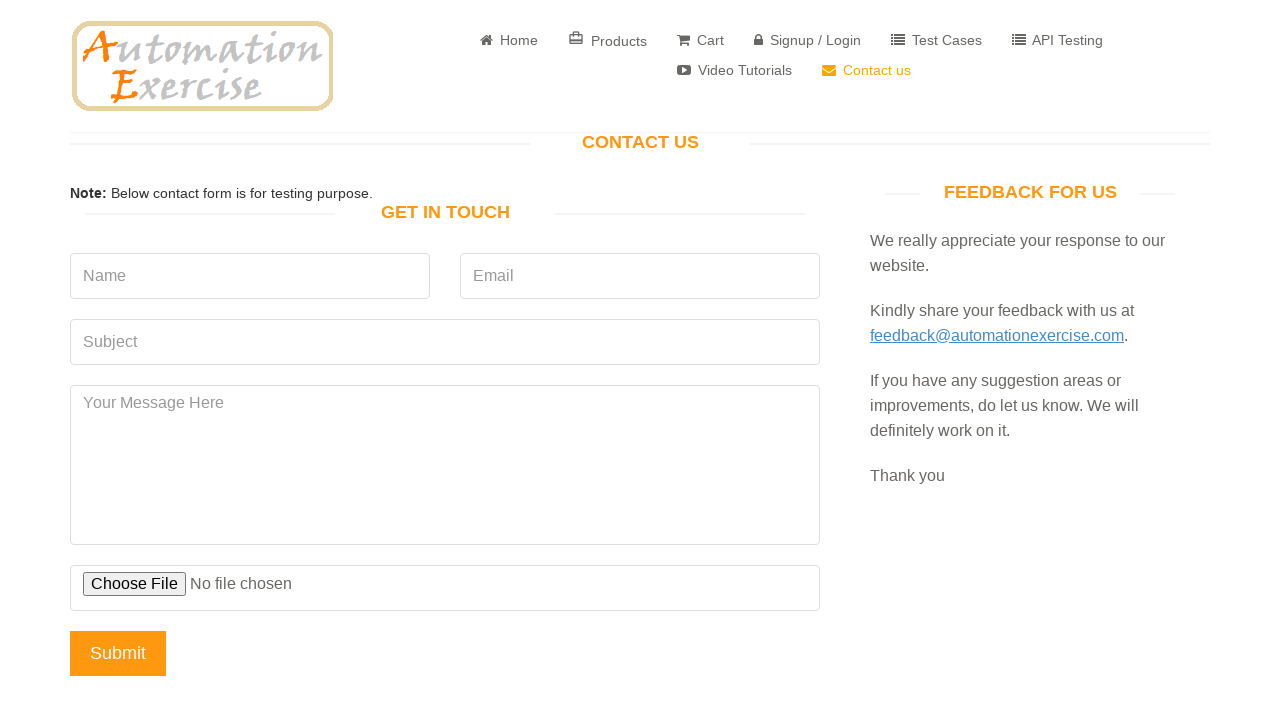

Filled name field with 'Test User' on input[name='name']
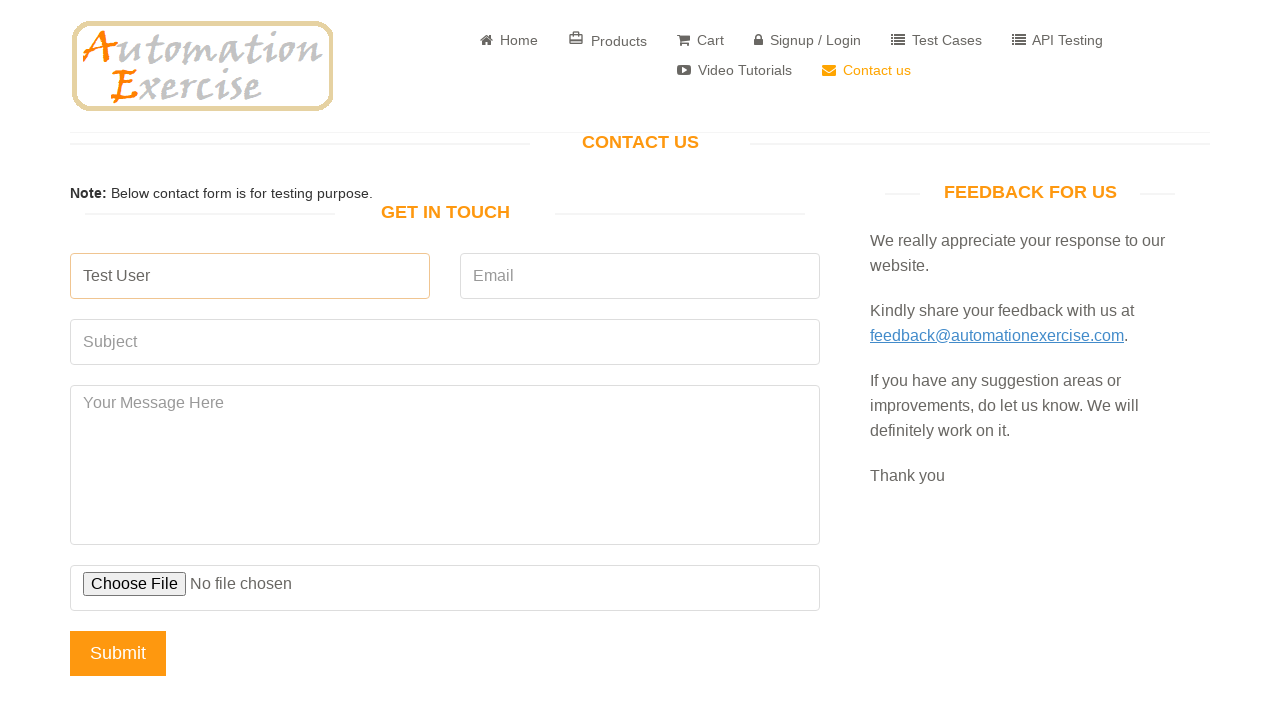

Filled email field with 'contact_test@example.com' on input[name='email']
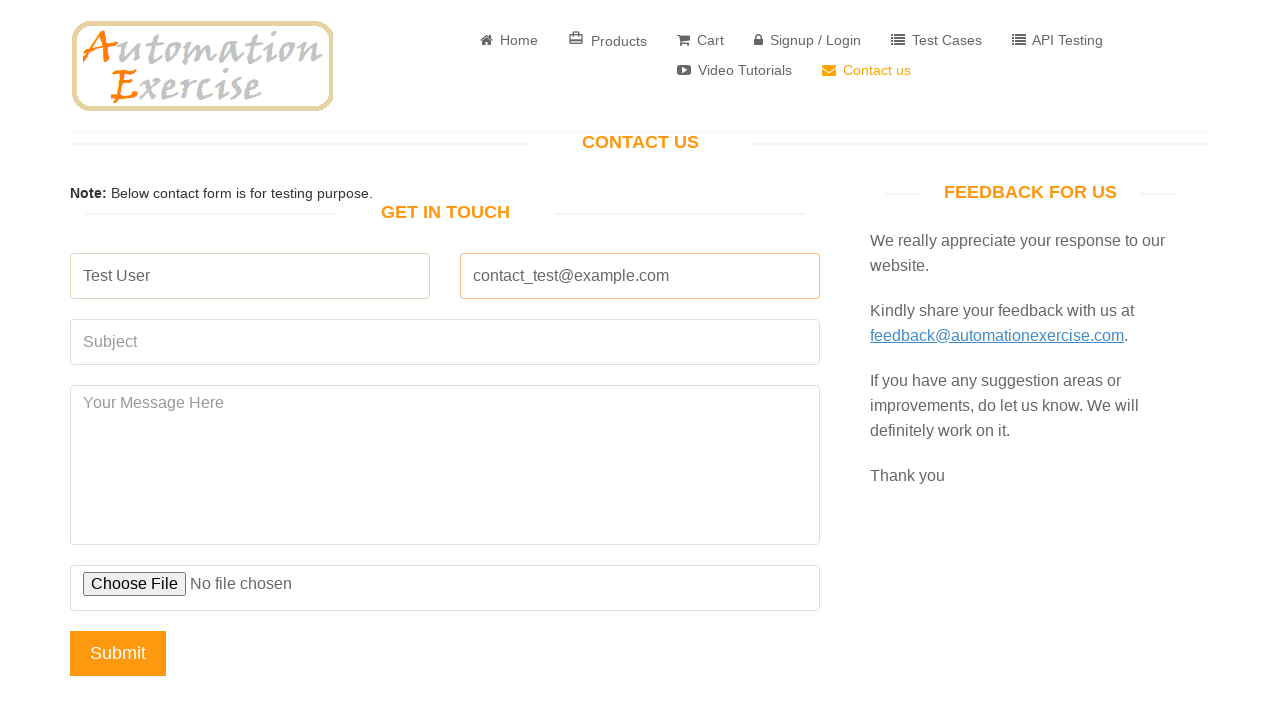

Filled subject field with 'Test Subject' on input[name='subject']
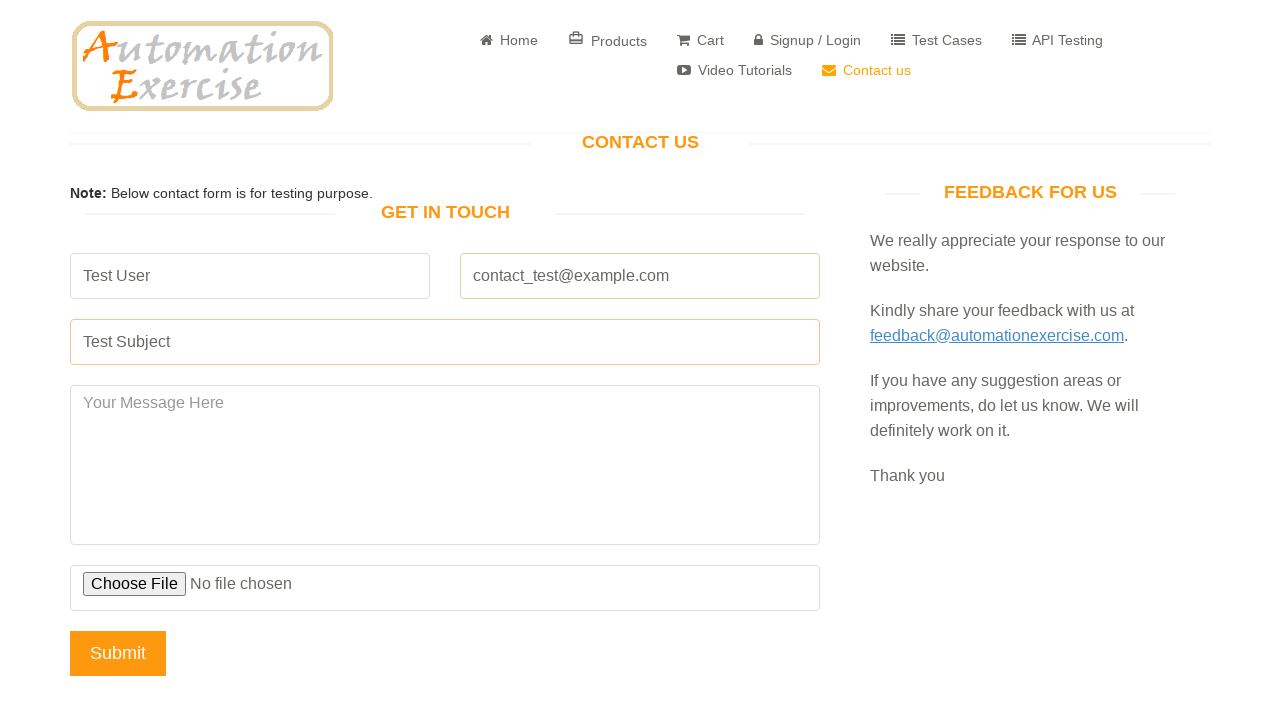

Filled message field with 'This is a test message' on textarea[name='message']
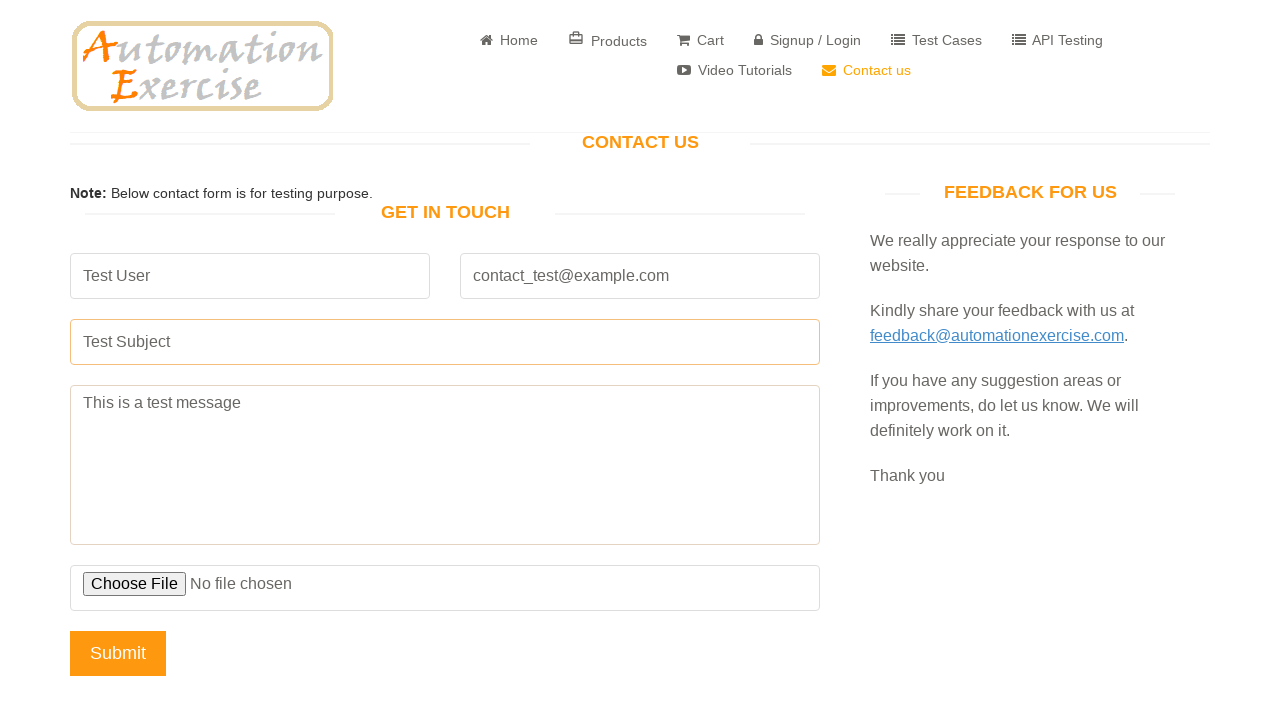

Uploaded test file to contact form
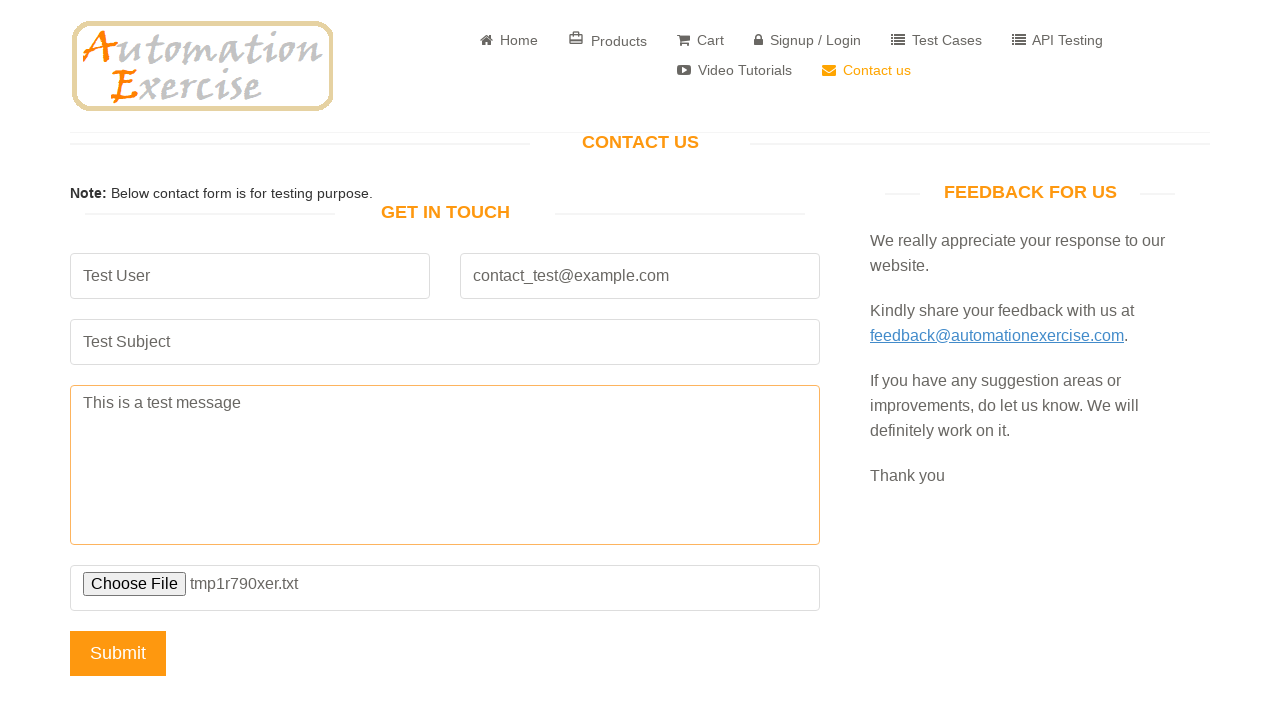

Clicked submit button to send contact form at (118, 653) on input[name='submit']
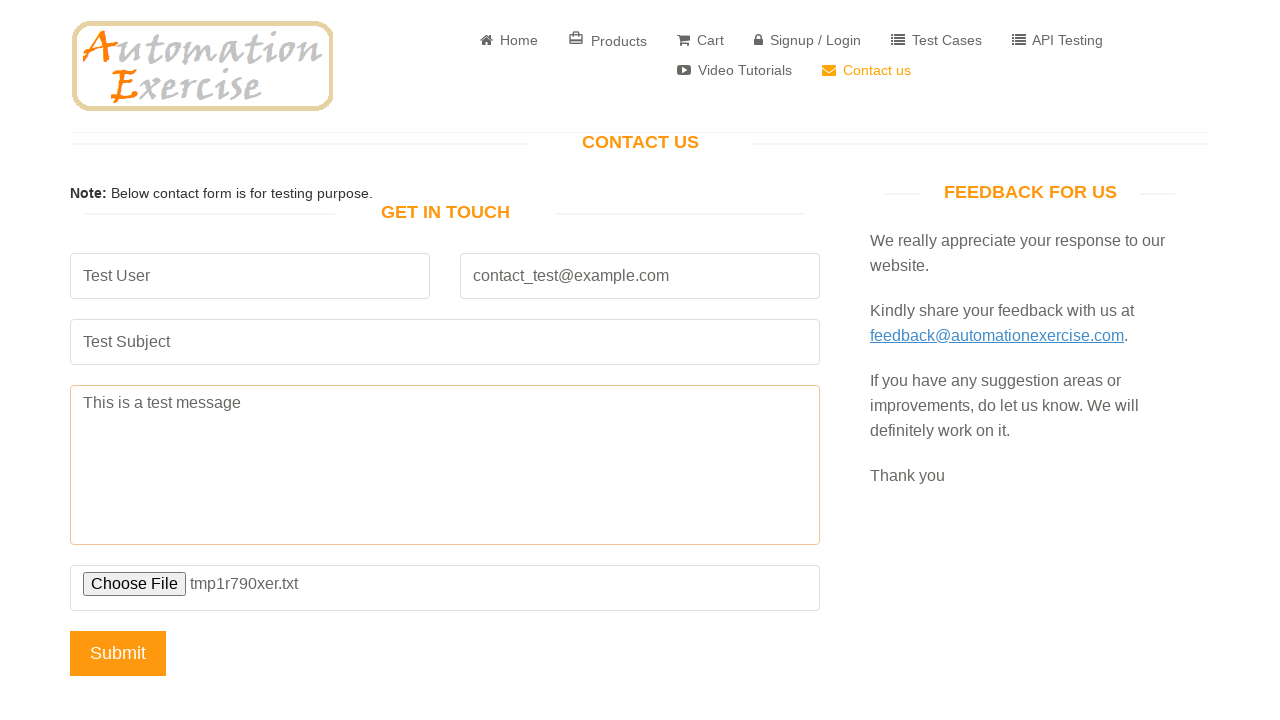

Cleaned up temporary test file
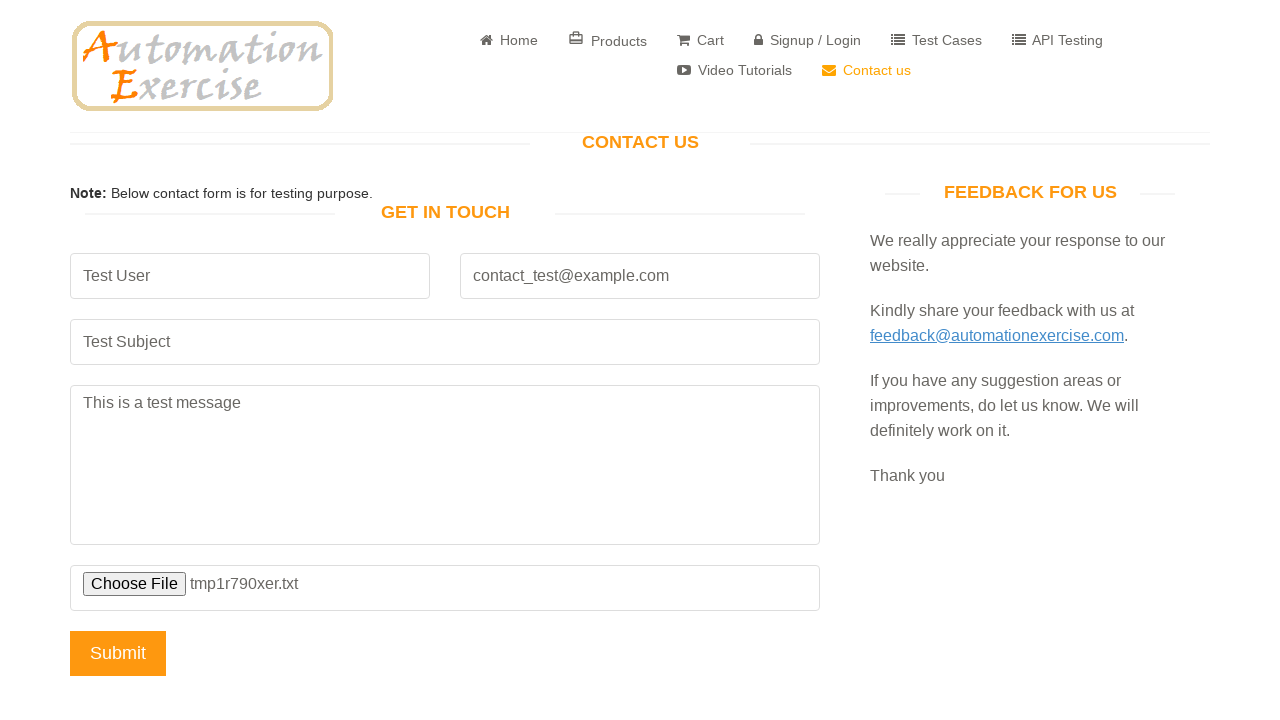

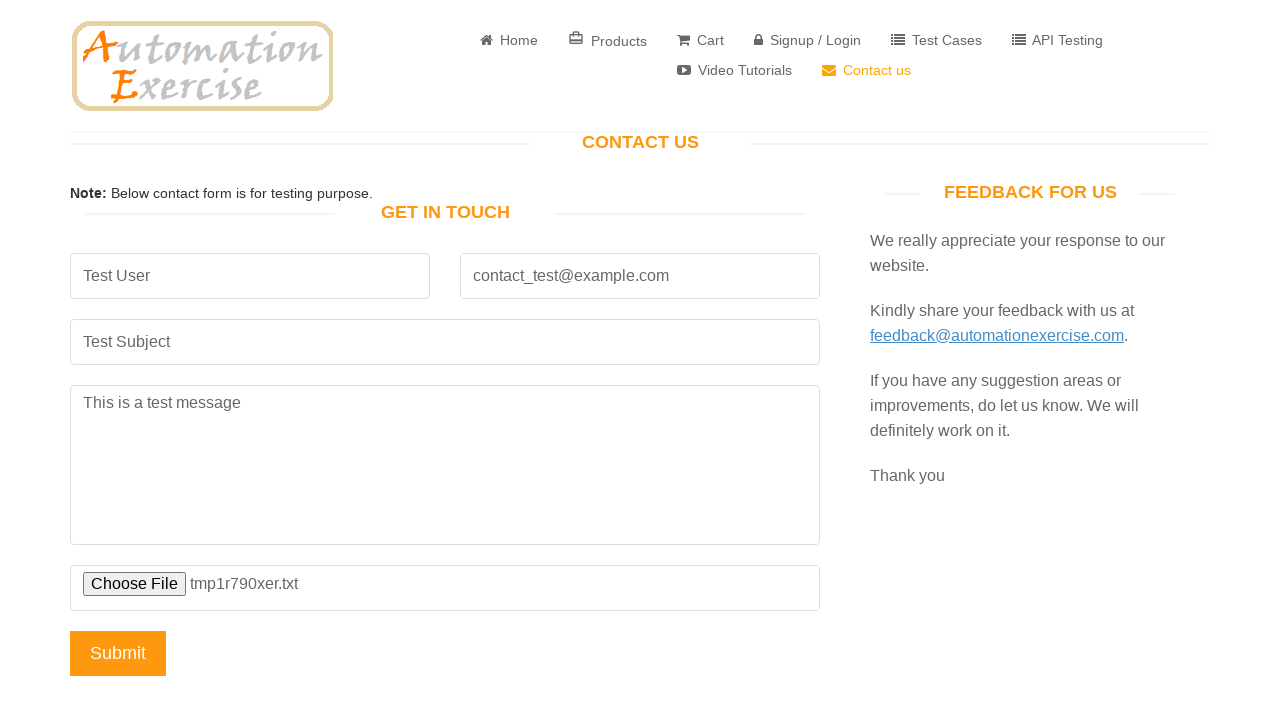